Tests that the currently applied filter is highlighted

Starting URL: https://demo.playwright.dev/todomvc

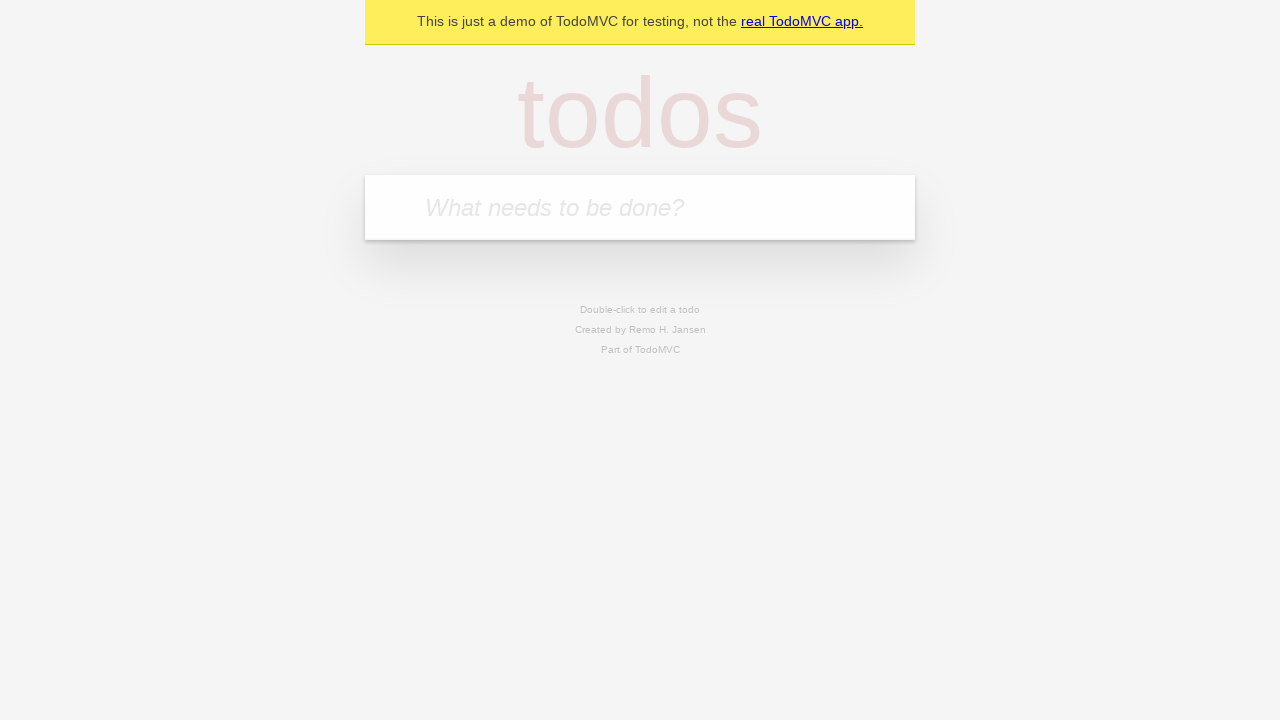

Navigated to TodoMVC demo page
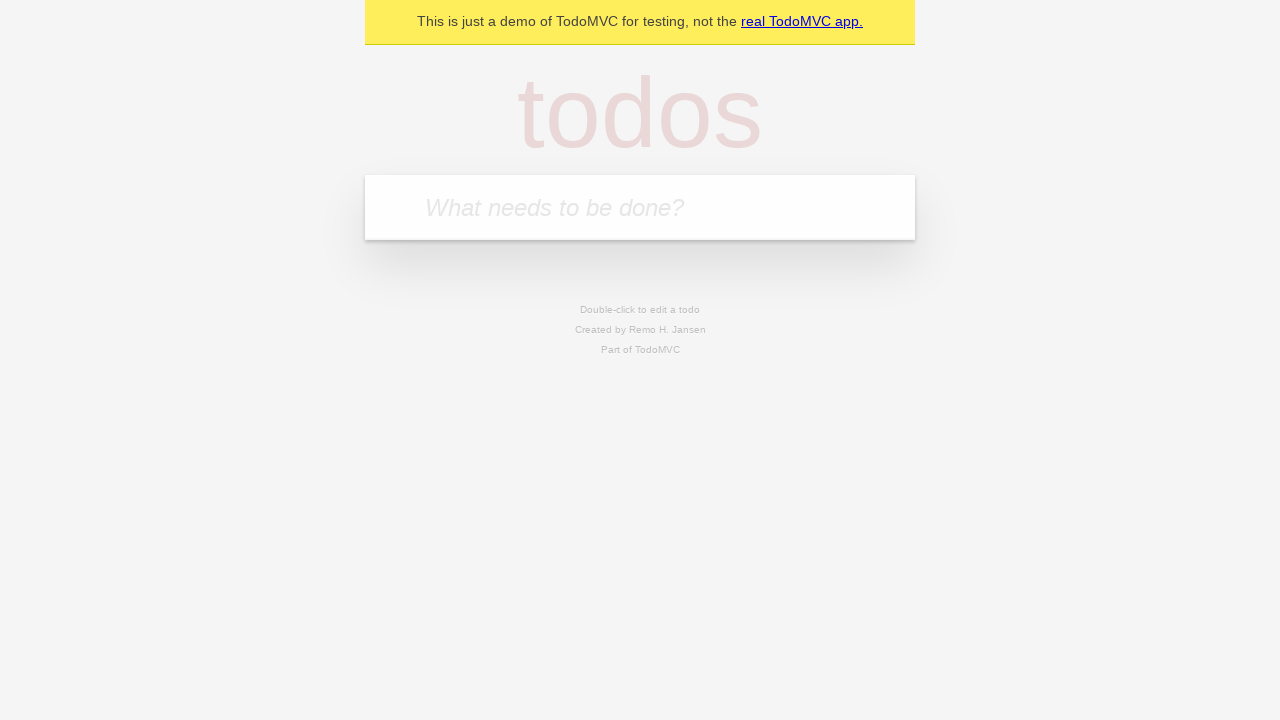

Located the 'What needs to be done?' input field
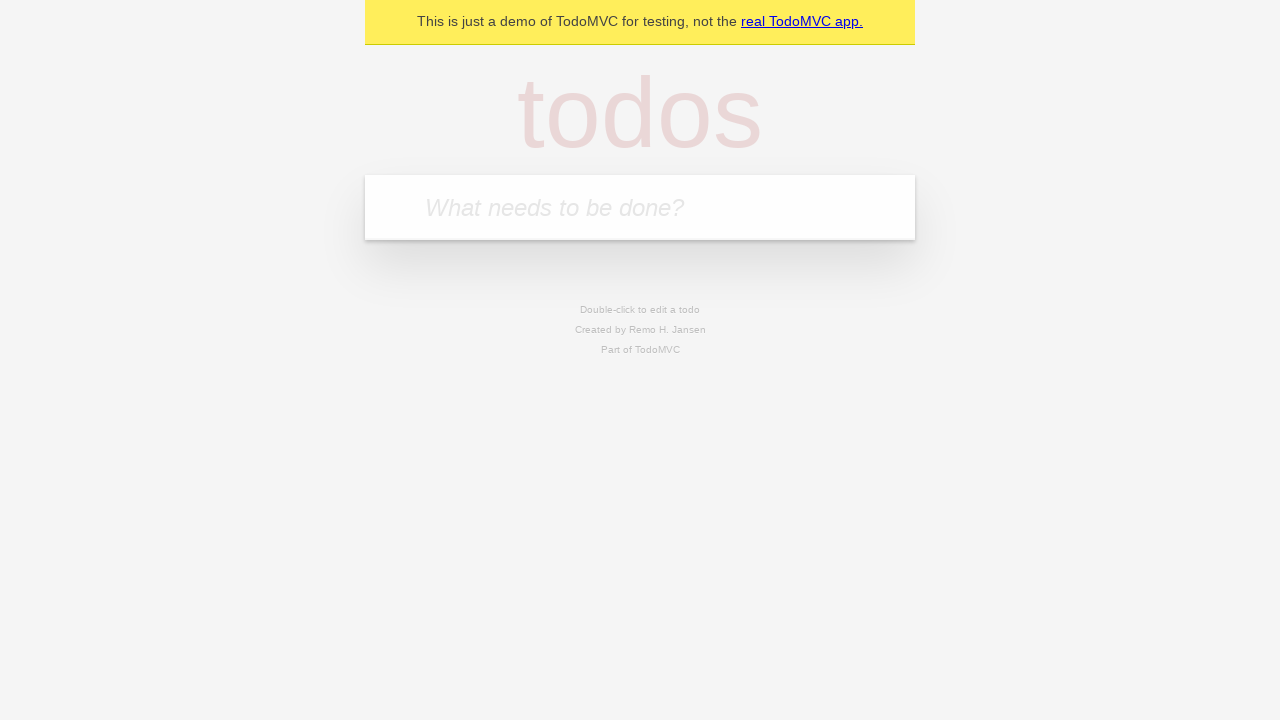

Filled todo input with 'buy some cheese' on internal:attr=[placeholder="What needs to be done?"i]
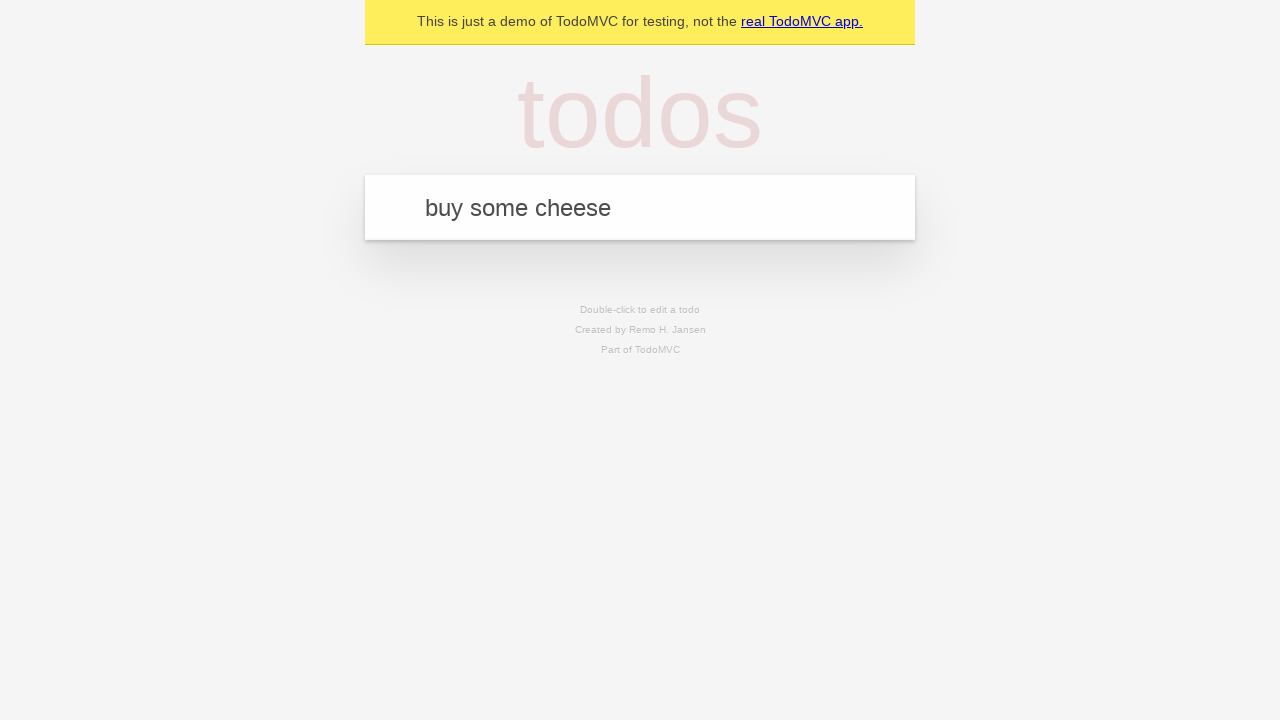

Pressed Enter to create todo 'buy some cheese' on internal:attr=[placeholder="What needs to be done?"i]
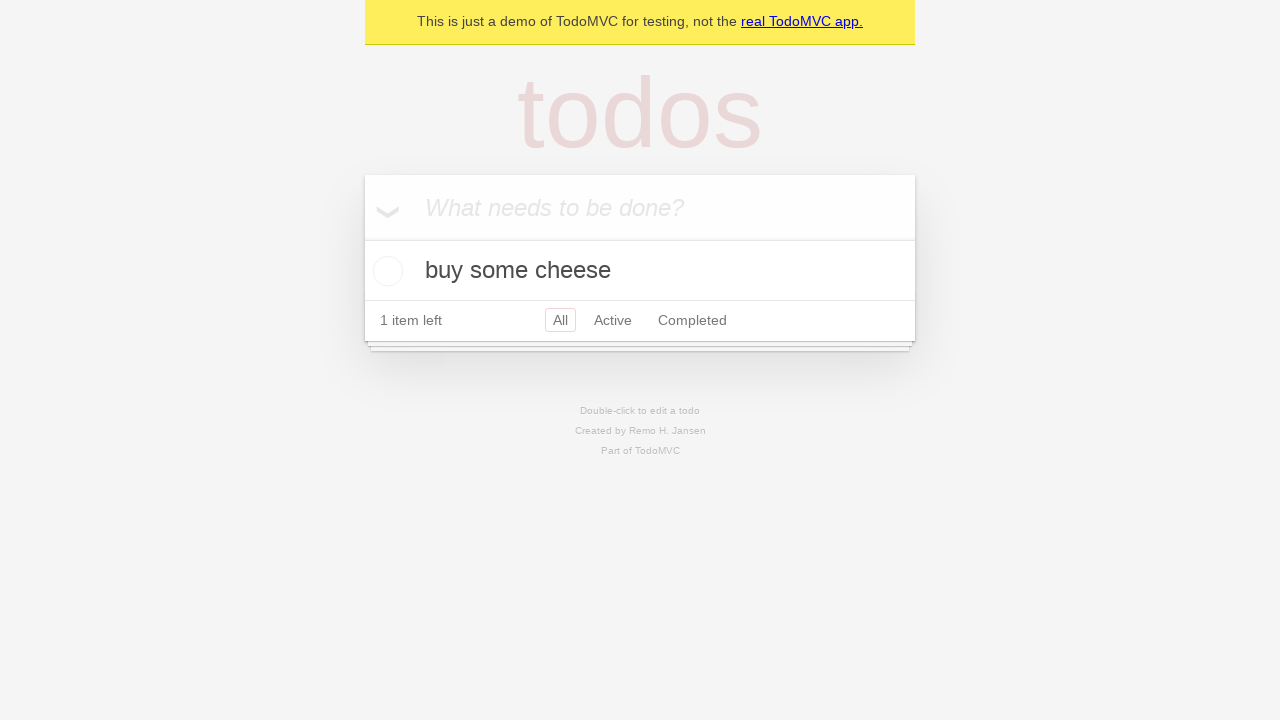

Filled todo input with 'feed the cat' on internal:attr=[placeholder="What needs to be done?"i]
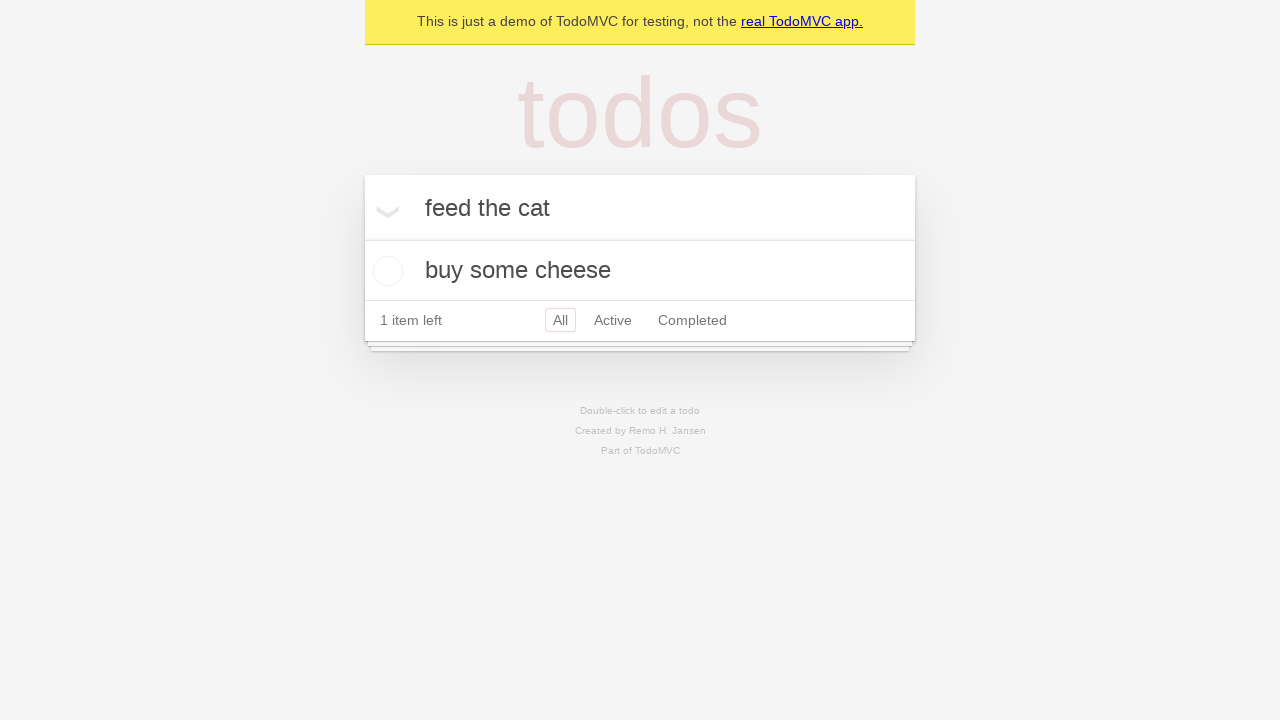

Pressed Enter to create todo 'feed the cat' on internal:attr=[placeholder="What needs to be done?"i]
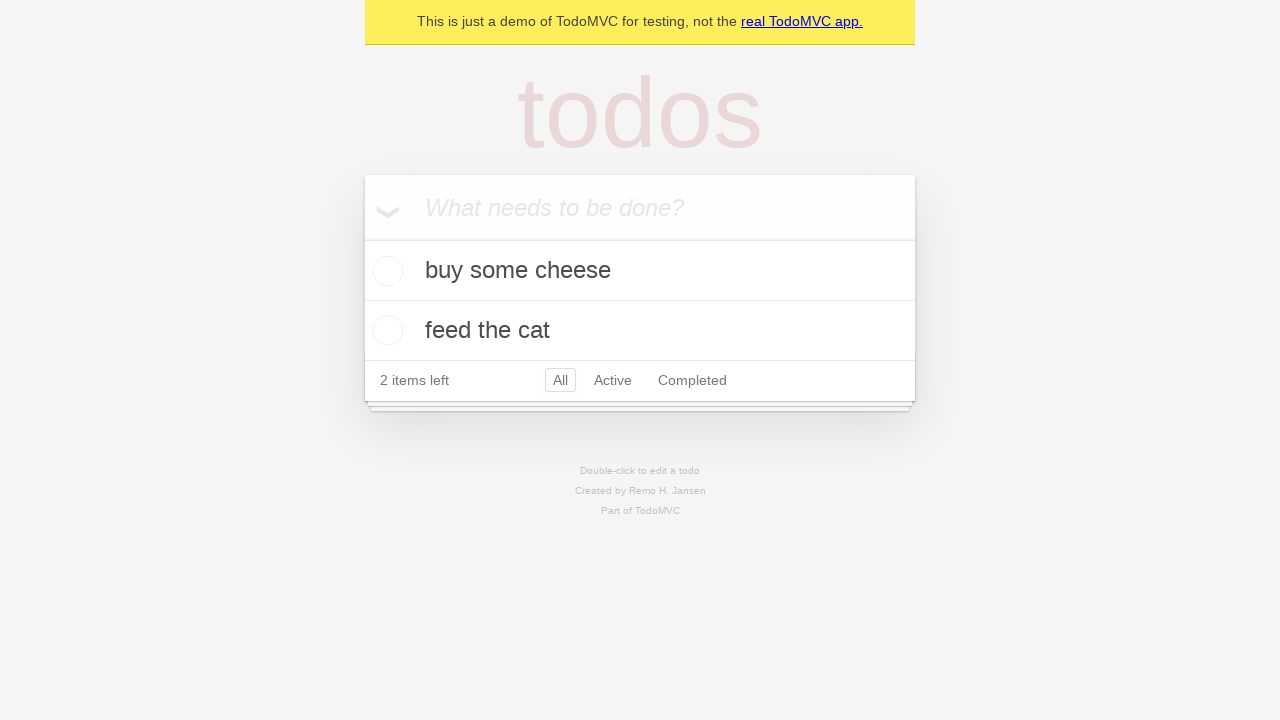

Filled todo input with 'book a doctors appointment' on internal:attr=[placeholder="What needs to be done?"i]
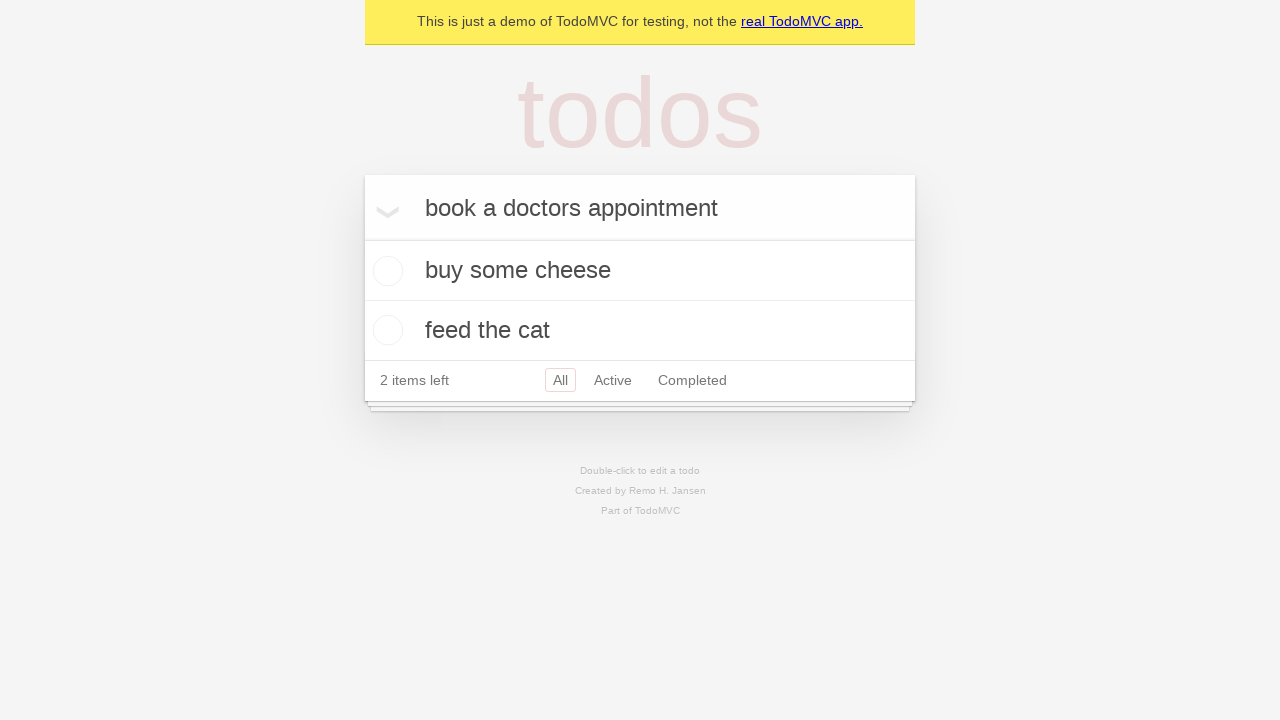

Pressed Enter to create todo 'book a doctors appointment' on internal:attr=[placeholder="What needs to be done?"i]
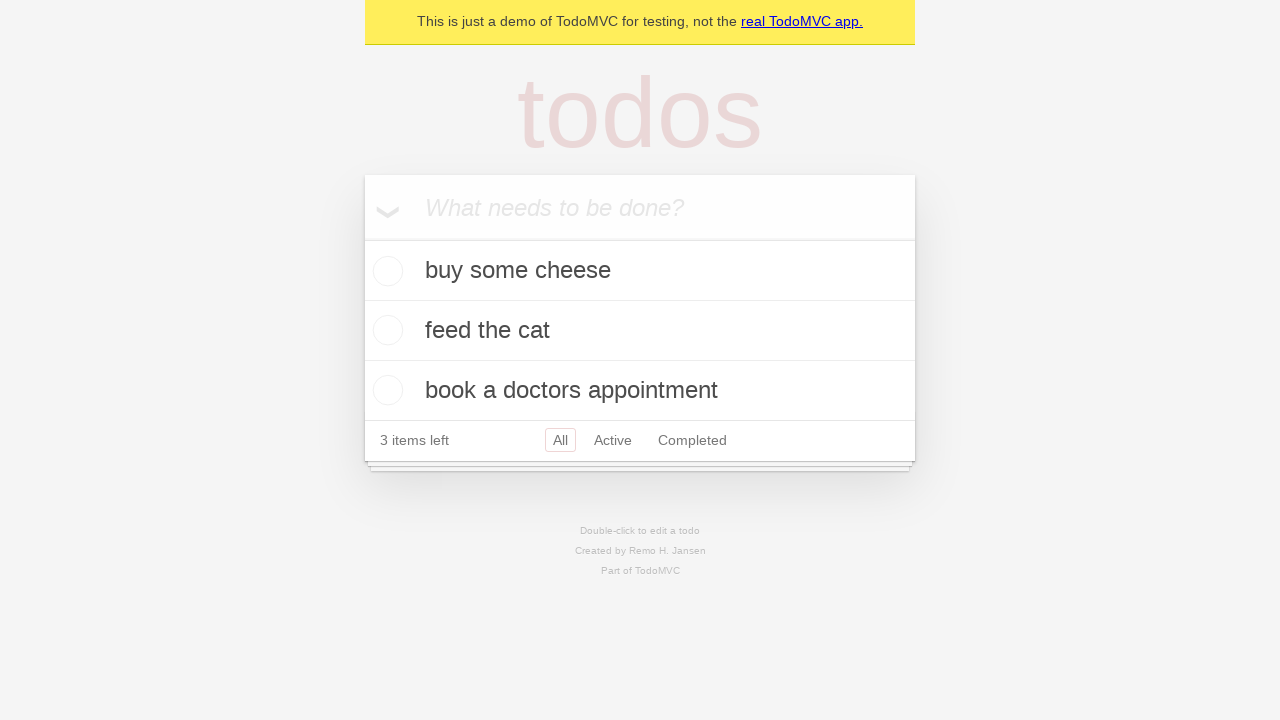

Clicked the Active filter link at (613, 440) on internal:role=link[name="Active"i]
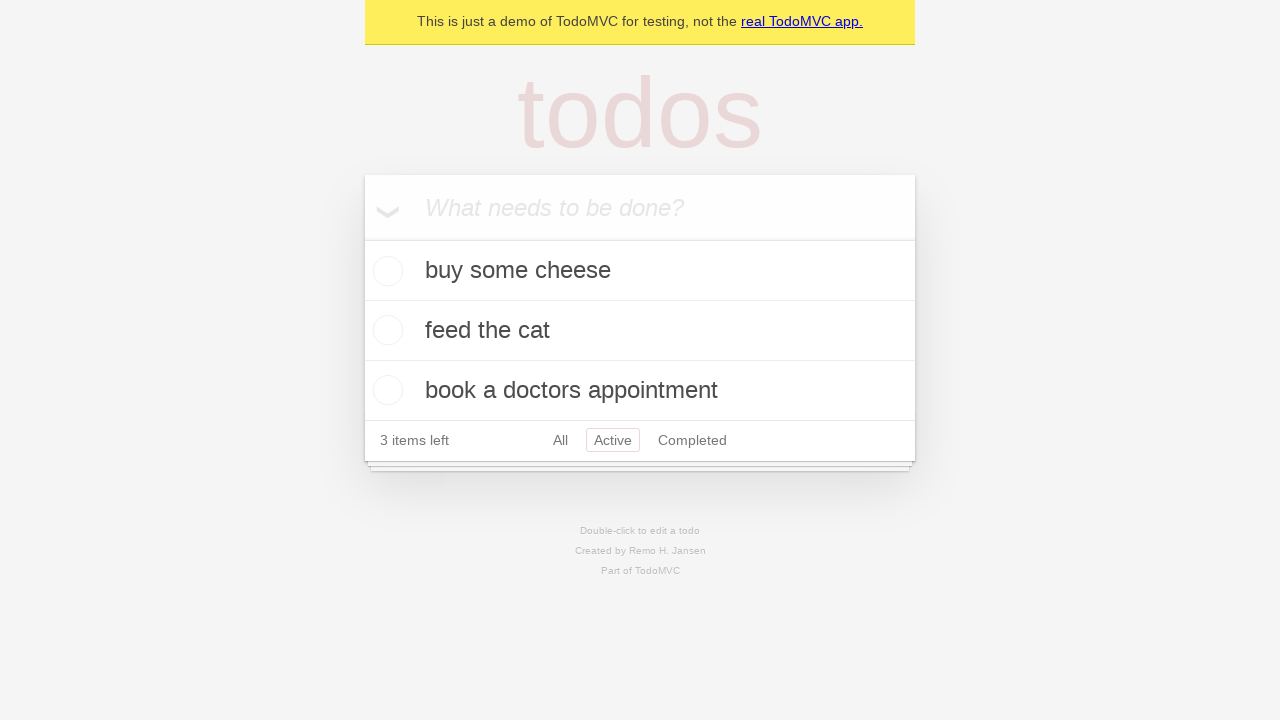

Clicked the Completed filter link to verify it becomes highlighted at (692, 440) on internal:role=link[name="Completed"i]
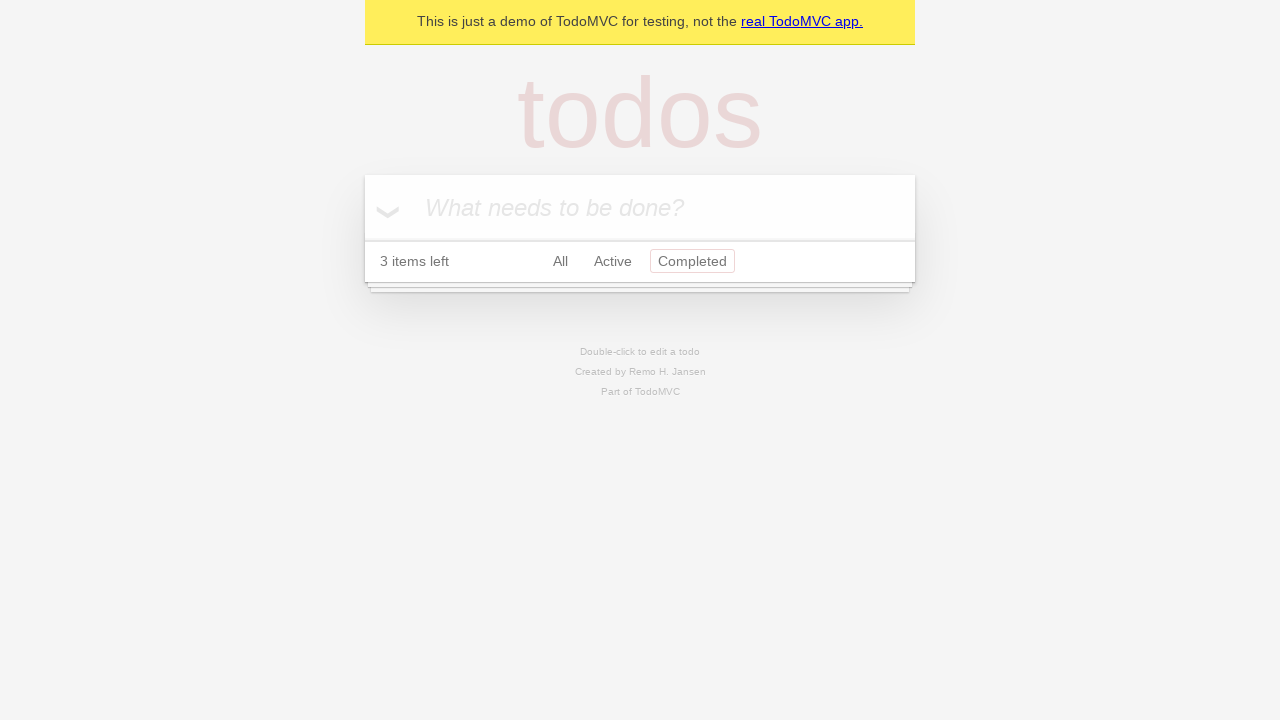

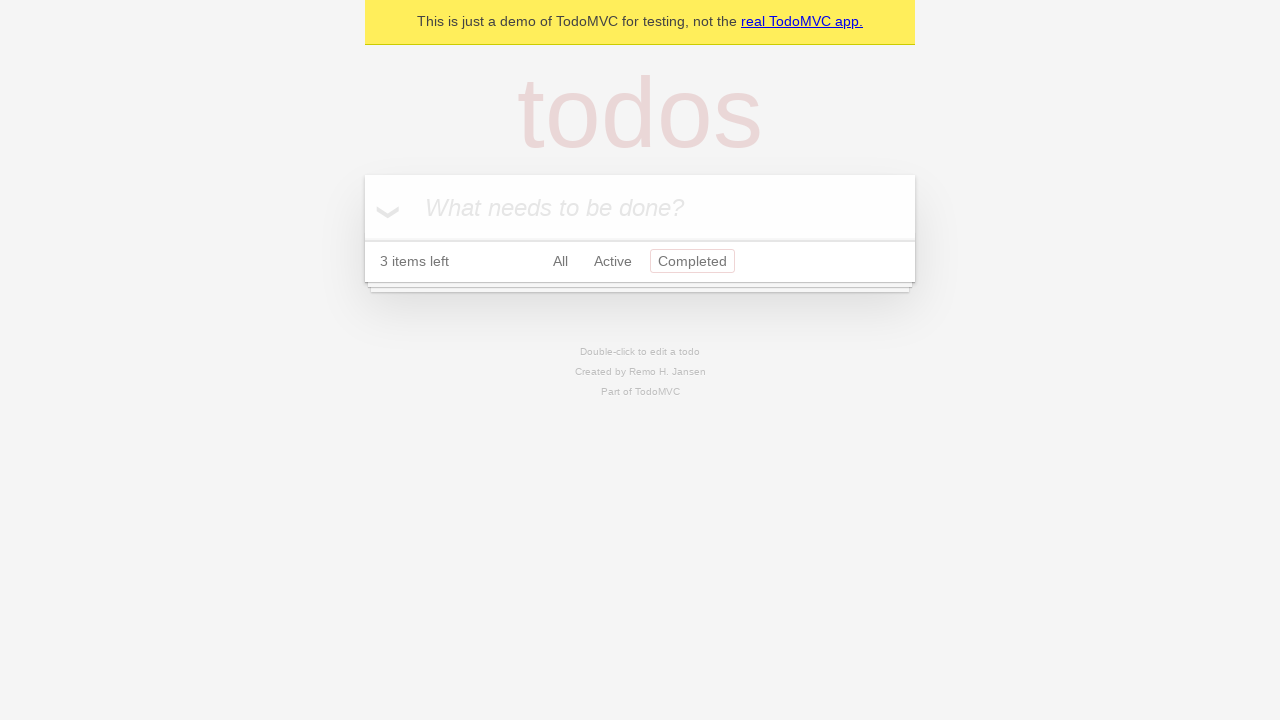